Tests sorting the Due column in ascending order by clicking the column header and verifying the values are sorted correctly using CSS pseudo-class selectors.

Starting URL: http://the-internet.herokuapp.com/tables

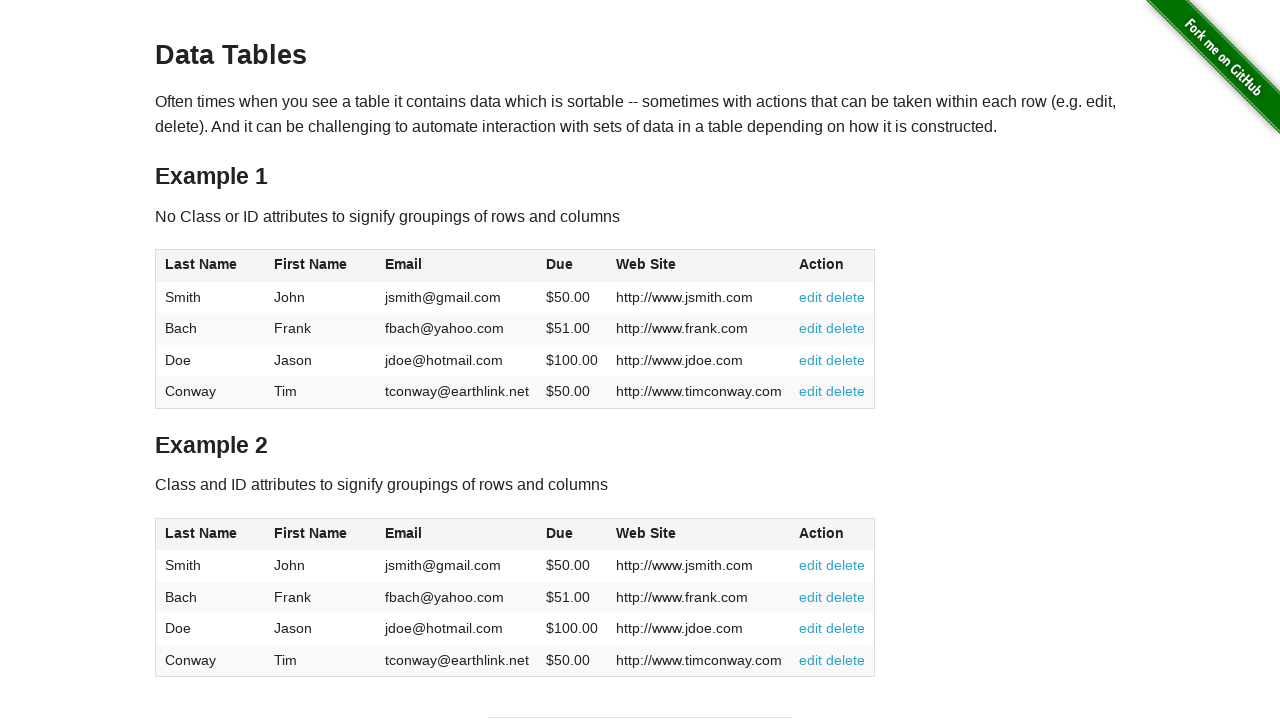

Clicked the Due column header (4th column) to sort ascending at (572, 266) on #table1 thead tr th:nth-child(4)
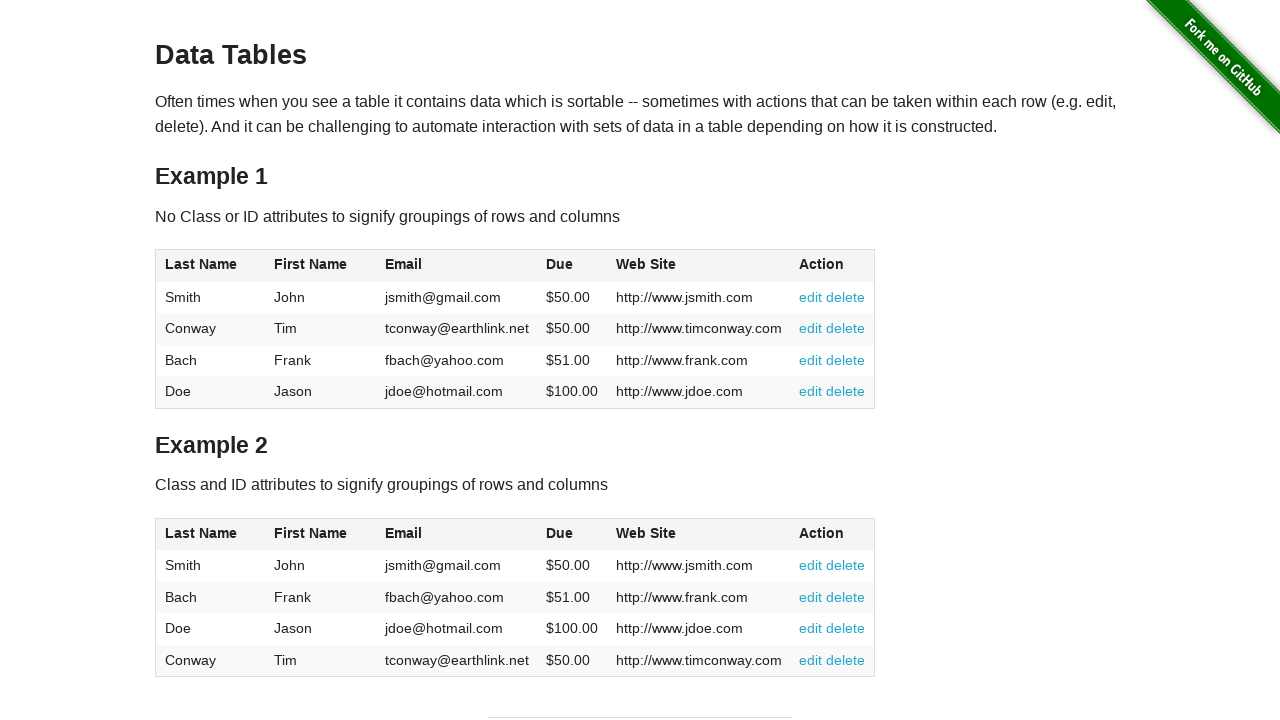

Waited for Due column data to be present in table body
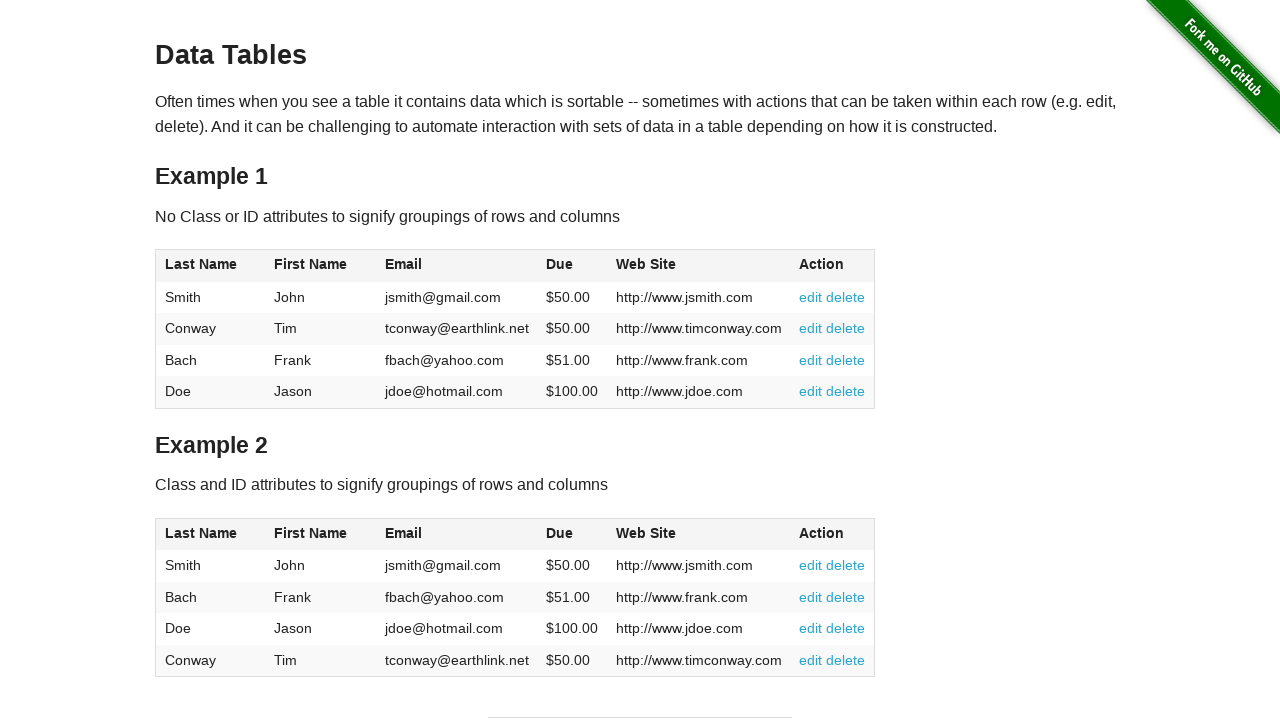

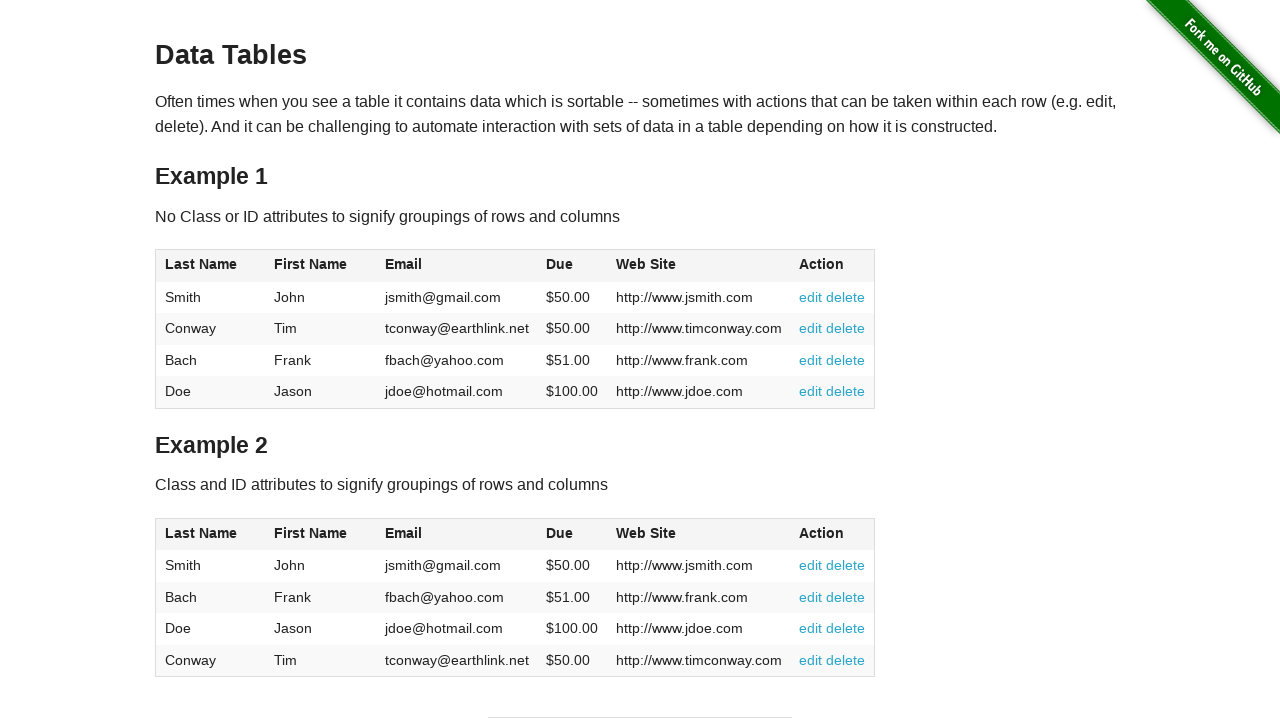